Tests dynamic dropdown selection and checkbox handling on a flight booking form, including selecting a country from autocomplete suggestions and toggling student discount checkbox

Starting URL: https://rahulshettyacademy.com/dropdownsPractise/

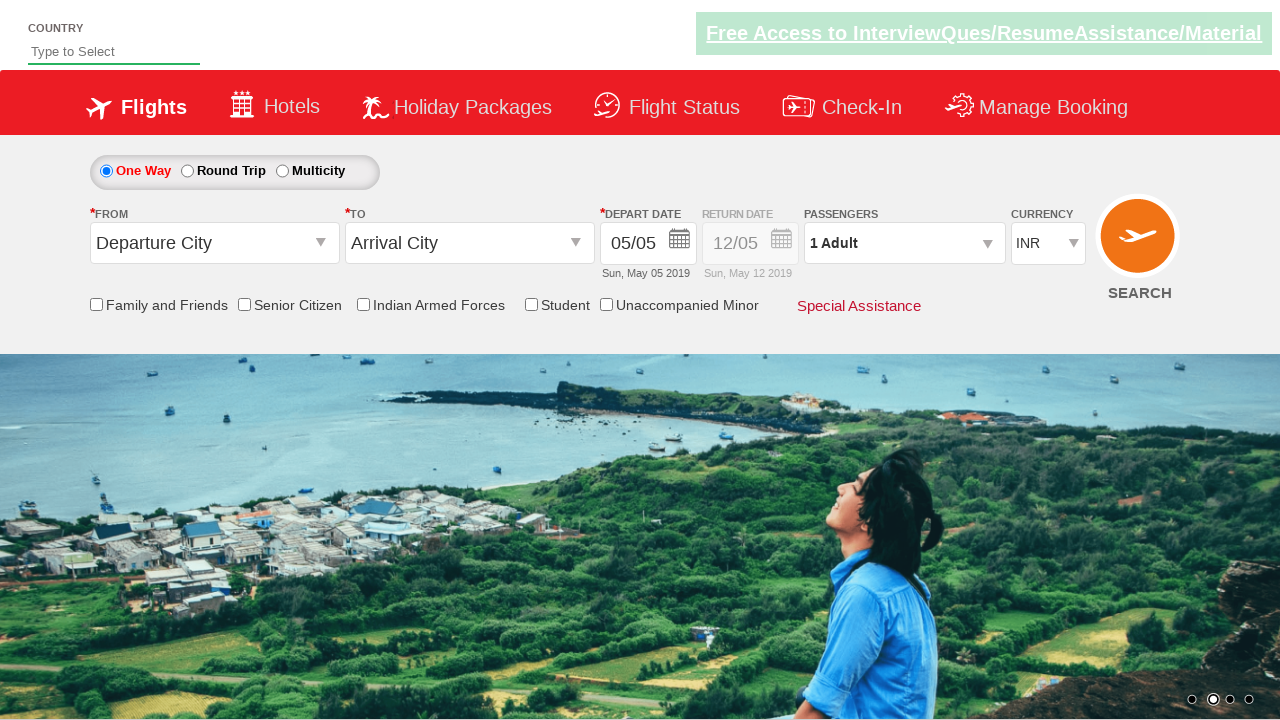

Typed 'in' in autosuggest field to trigger country dropdown on #autosuggest
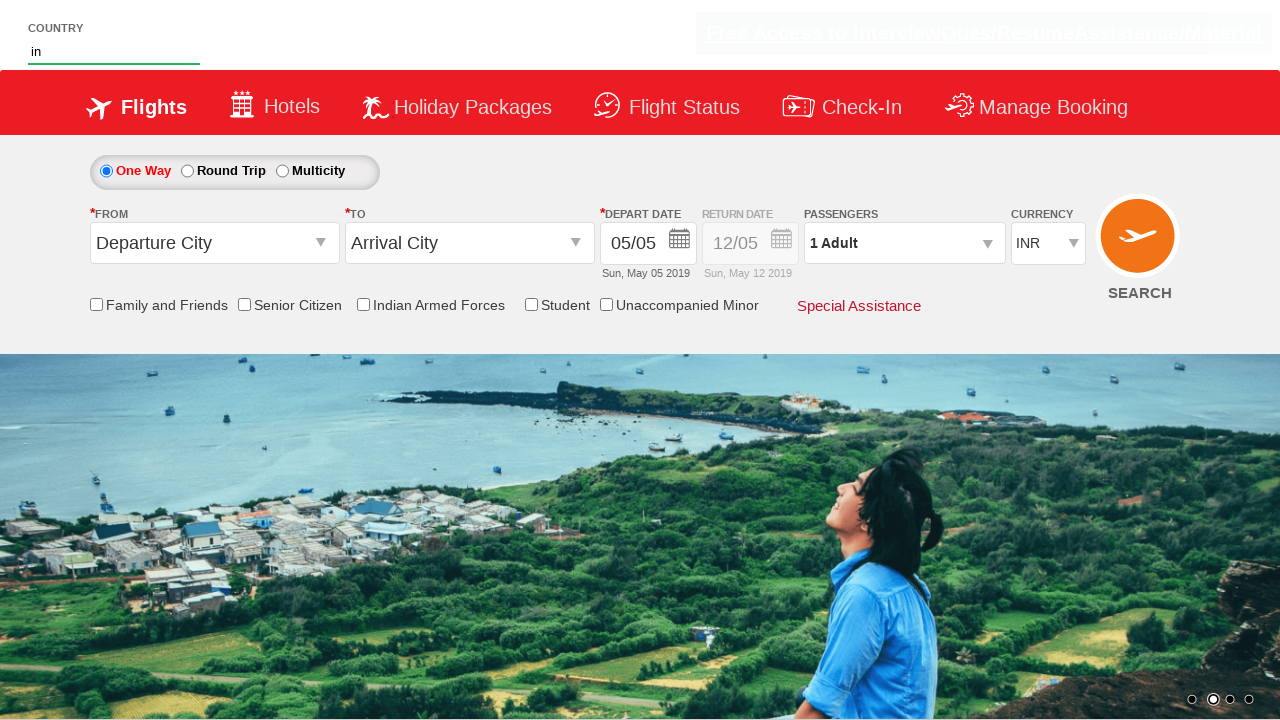

Dropdown options appeared after typing
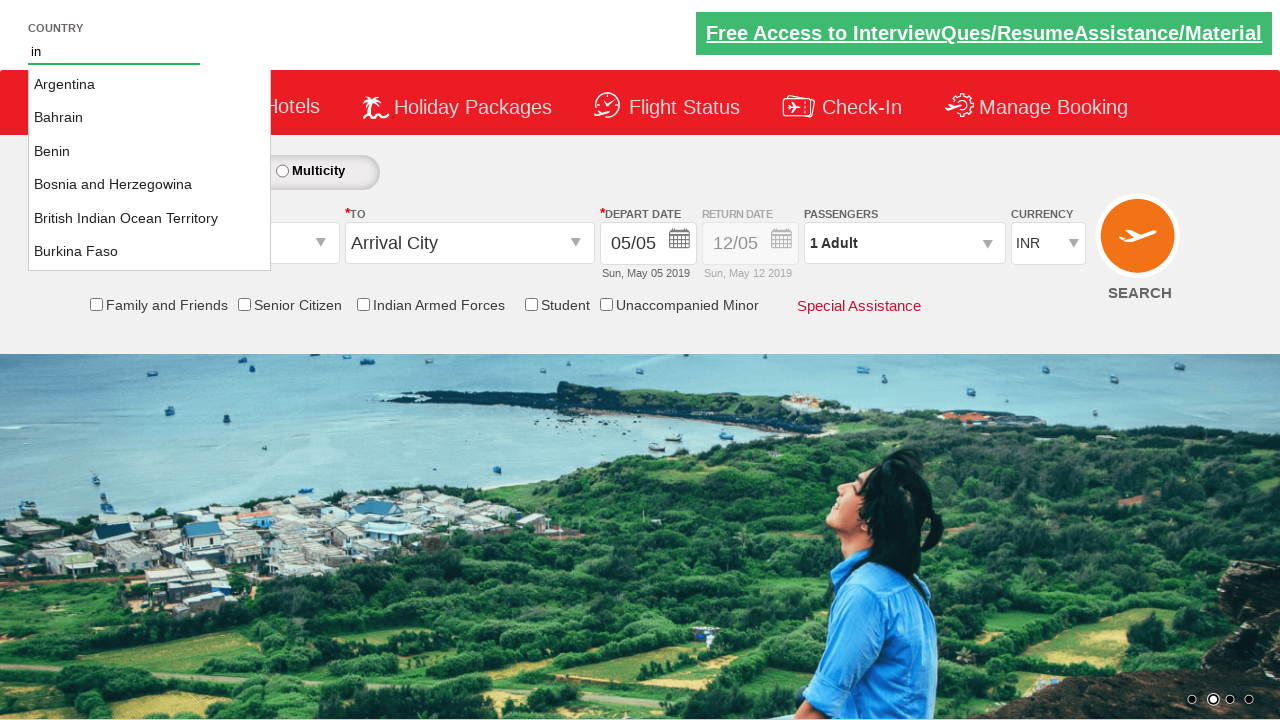

Retrieved all dropdown option elements
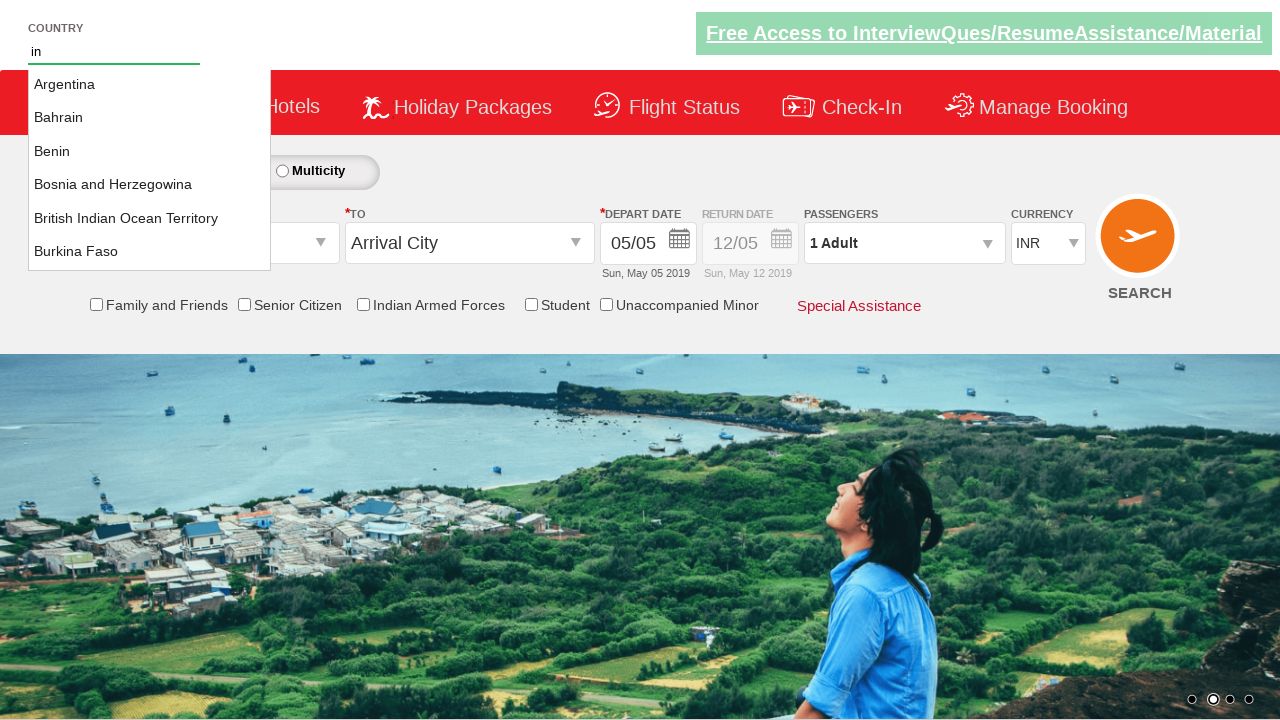

Selected 'Benin' from autocomplete dropdown at (150, 152) on li[class='ui-menu-item'] a >> nth=2
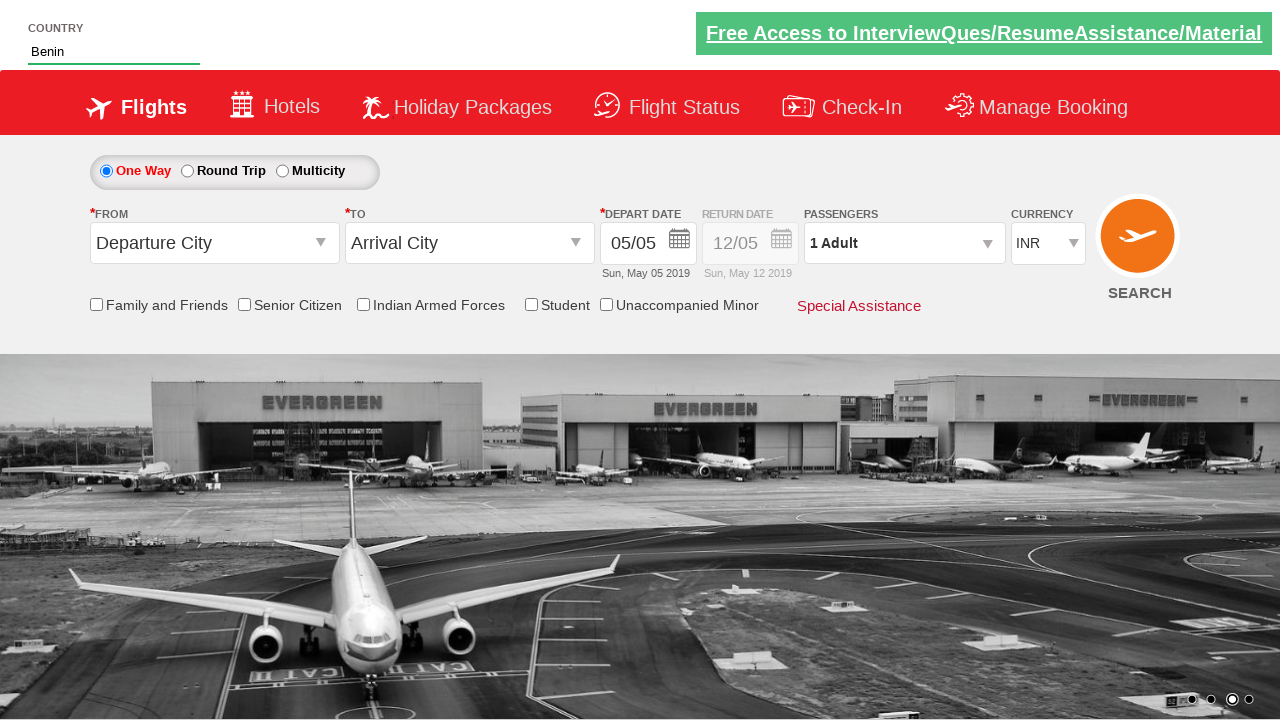

Clicked Student Discount checkbox at (531, 304) on xpath=//input[contains(@id,'StudentDiscount')]
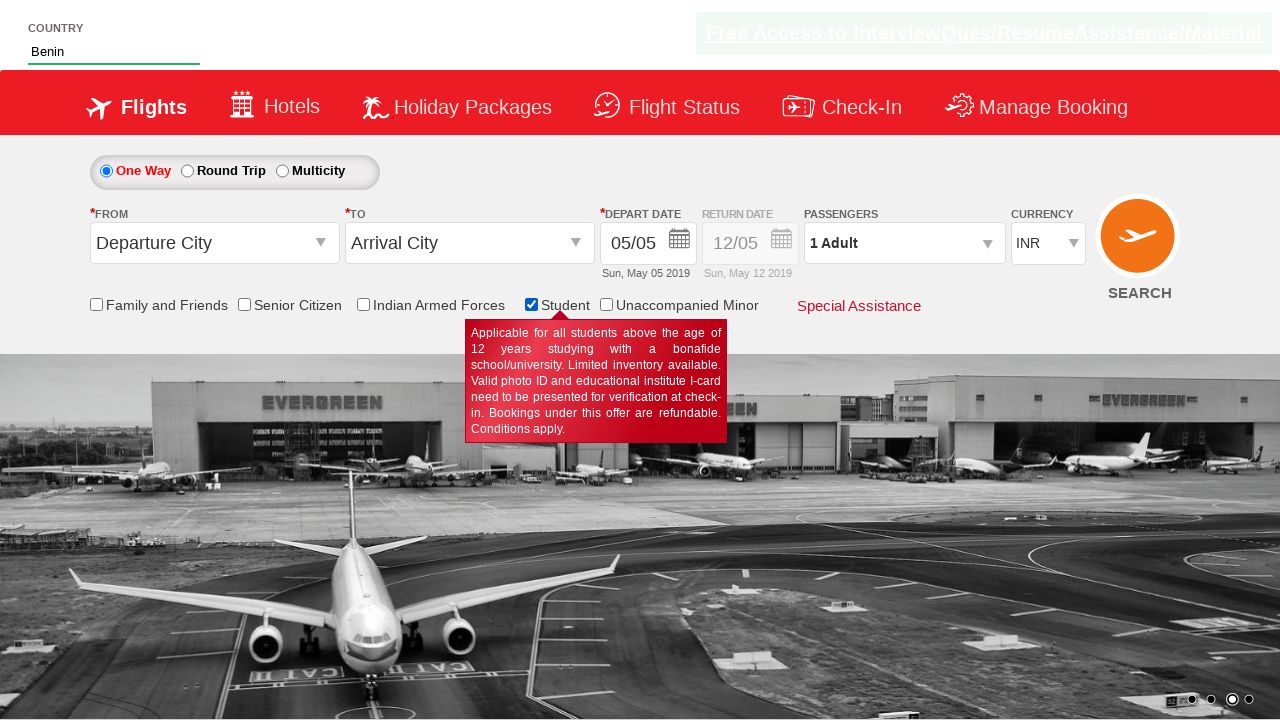

Verified Student Discount checkbox is checked
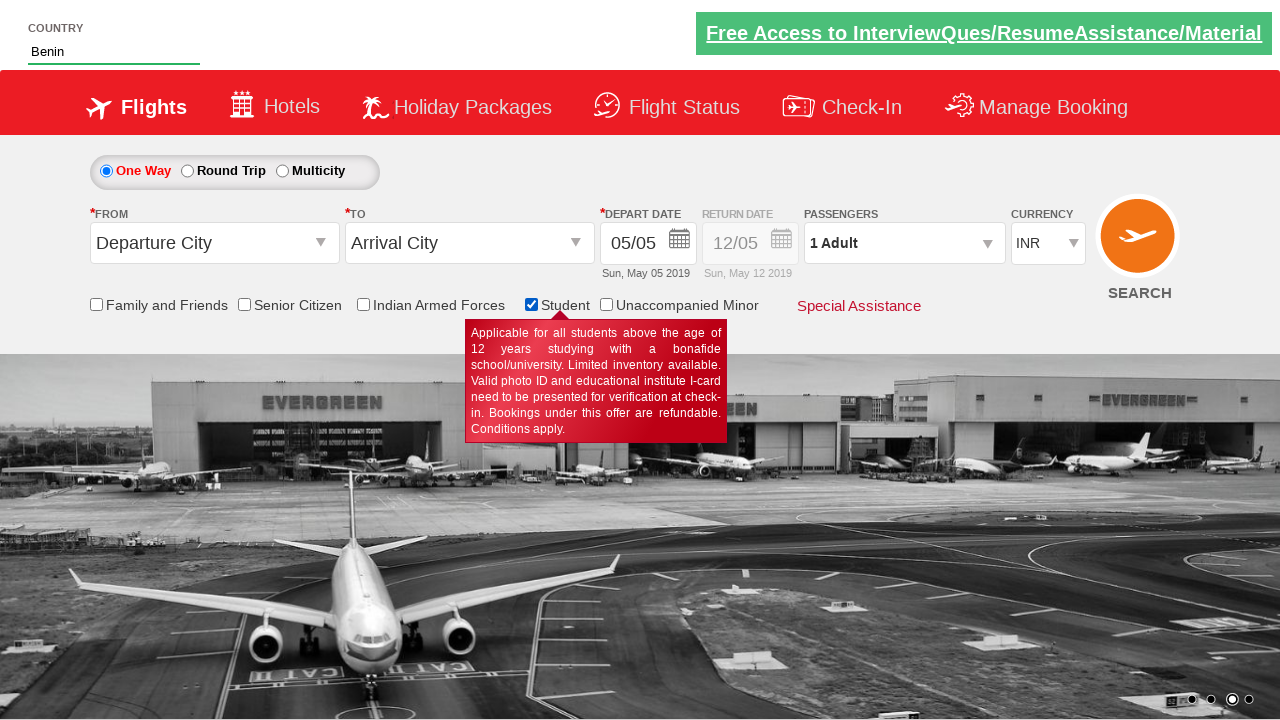

Counted total checkboxes on page: 6
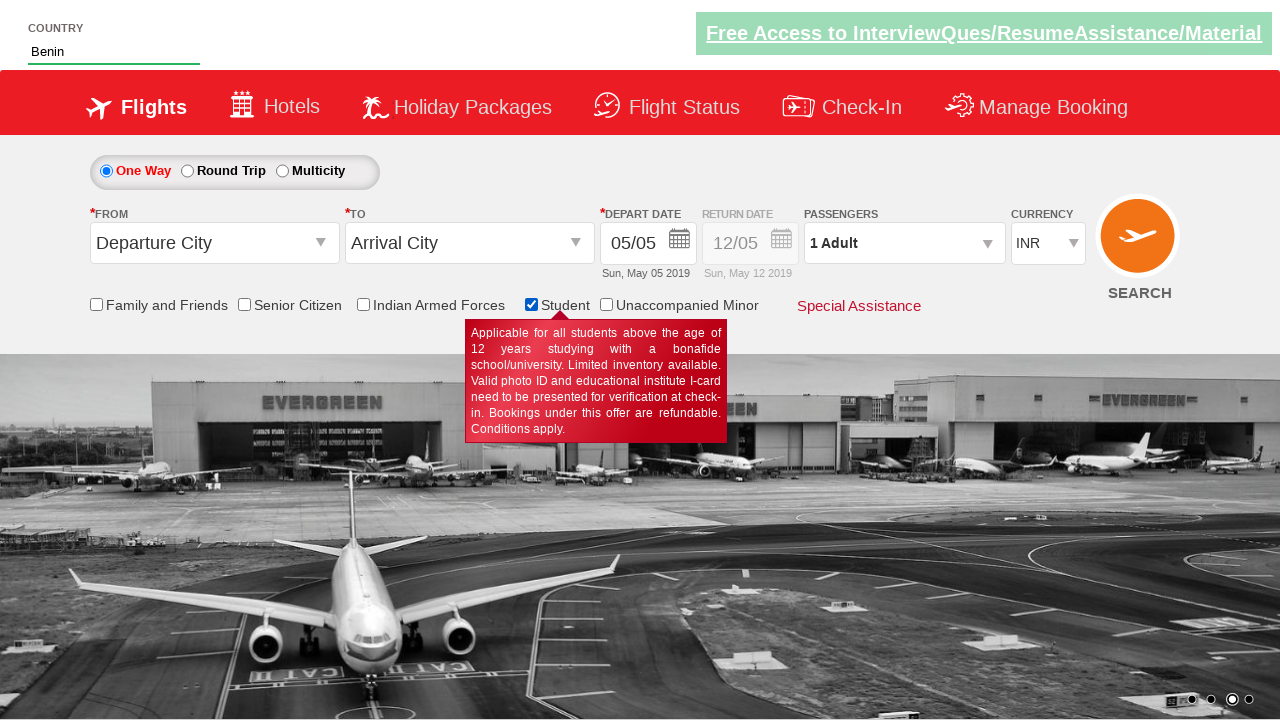

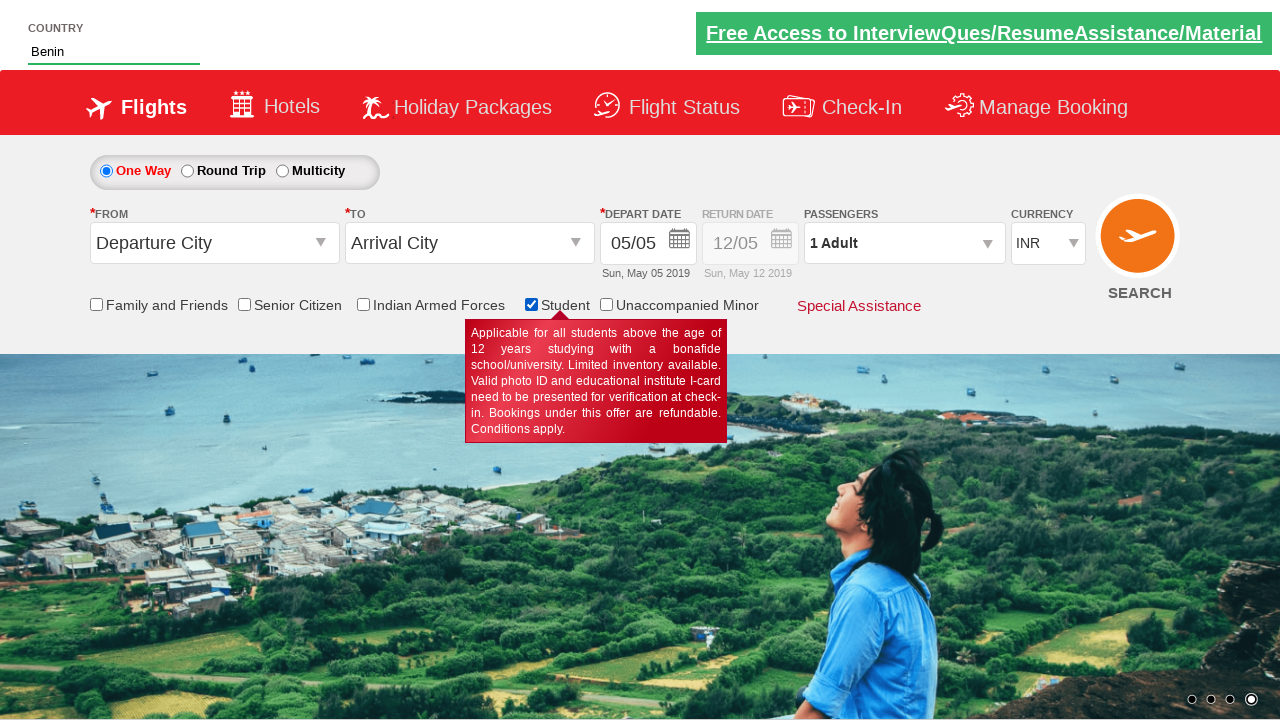